Demonstrates right-click context menu functionality by performing a right-click action on a button element

Starting URL: https://swisnl.github.io/jQuery-contextMenu/demo.html

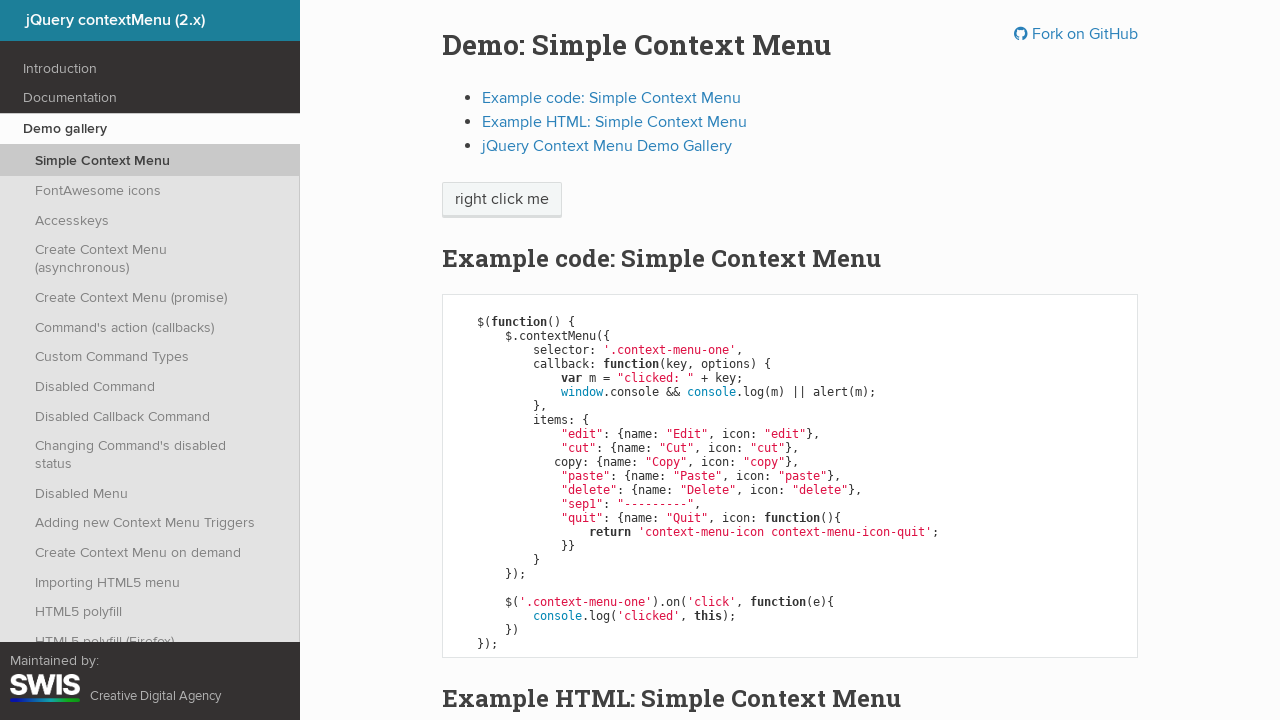

Located the context menu button element
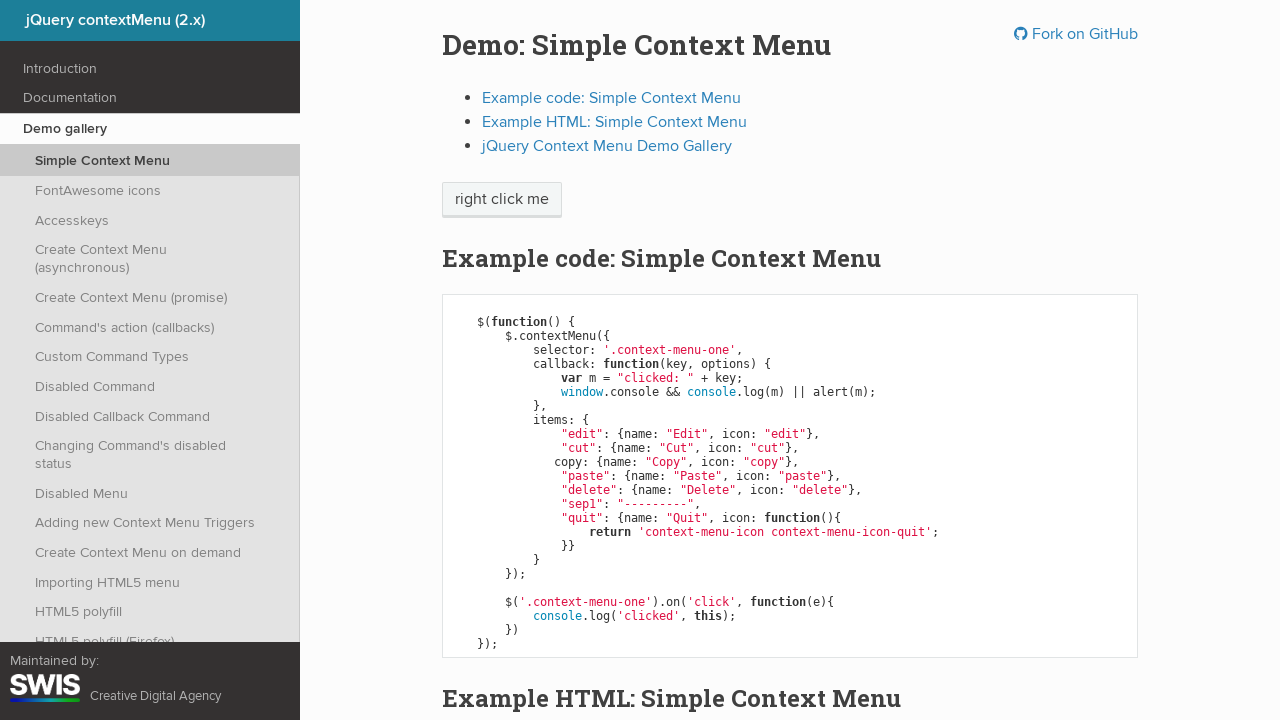

Performed right-click action on the context menu button at (502, 200) on xpath=//span[@class='context-menu-one btn btn-neutral']
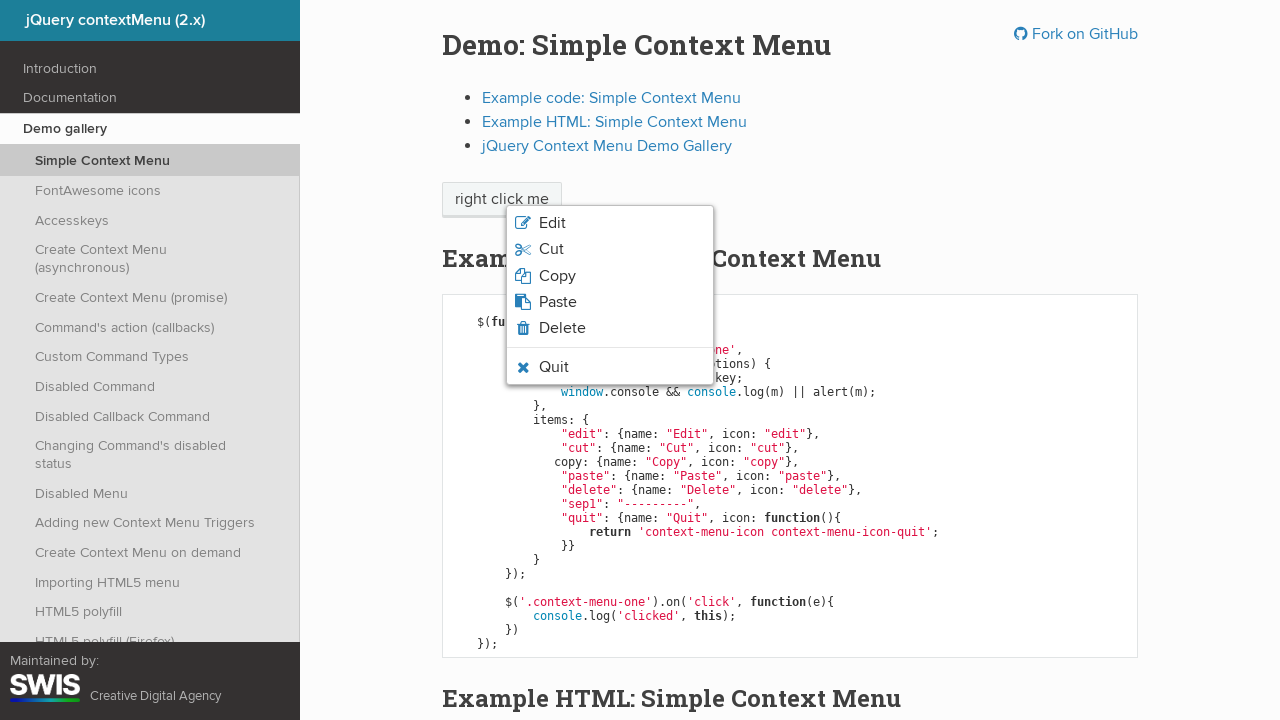

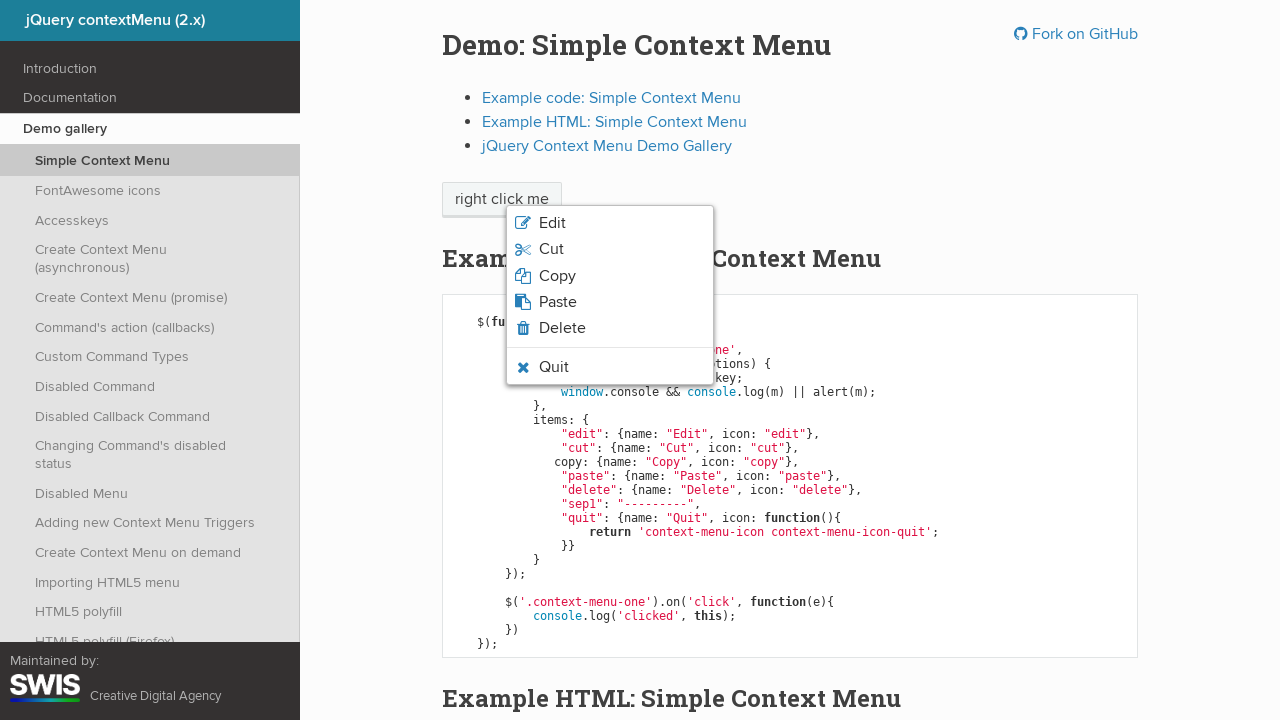